Tests that clicking on status code 500 link returns the correct HTTP status code response

Starting URL: http://the-internet.herokuapp.com/status_codes

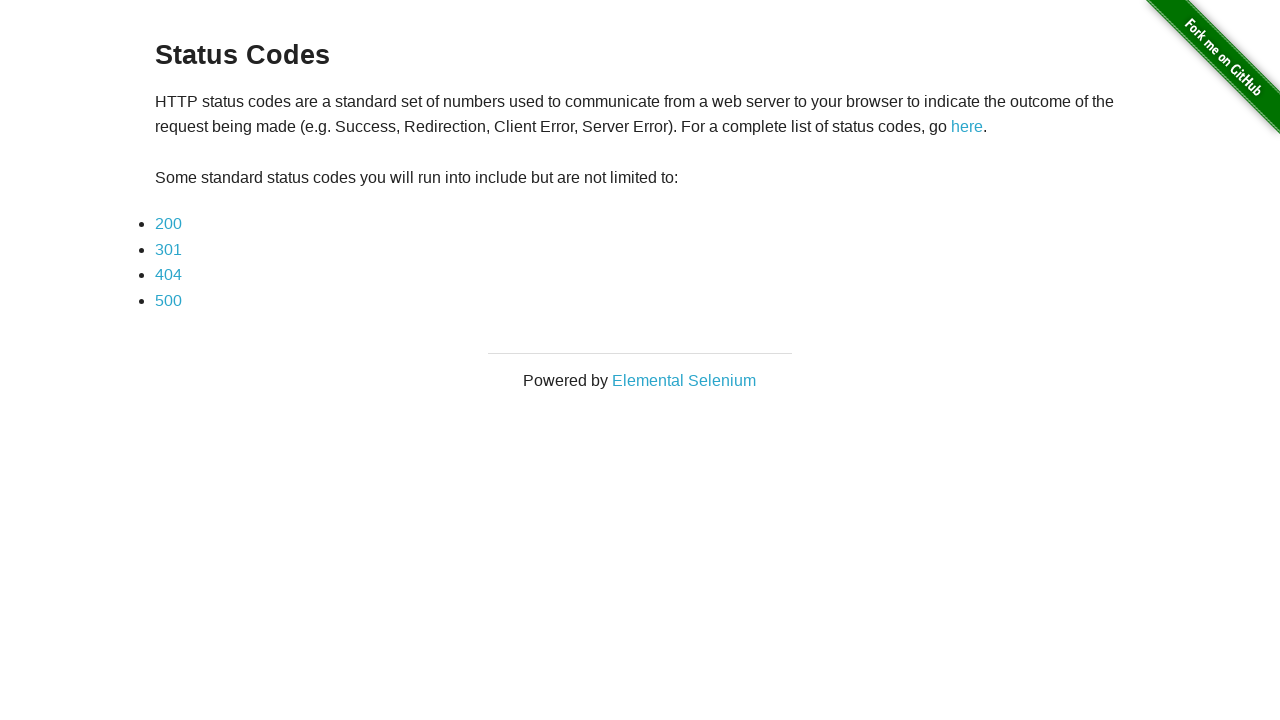

Navigated to status codes page
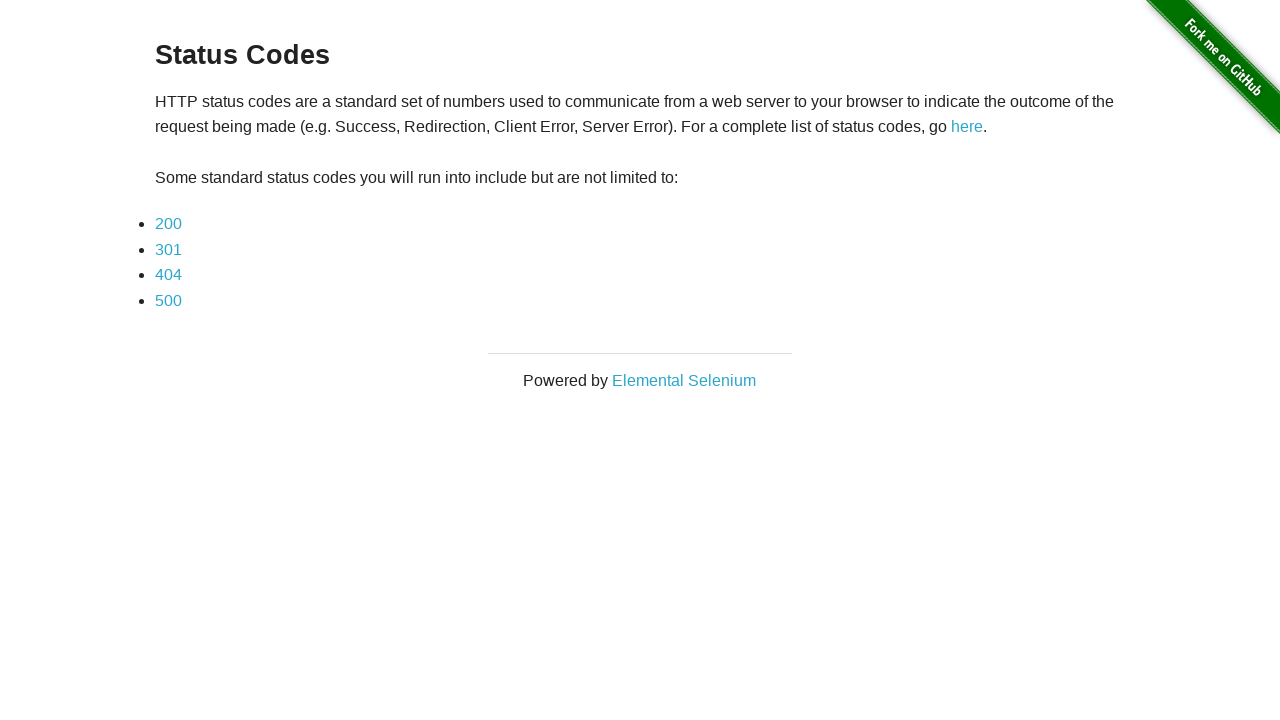

Clicked on 500 status code link at (168, 300) on text=500
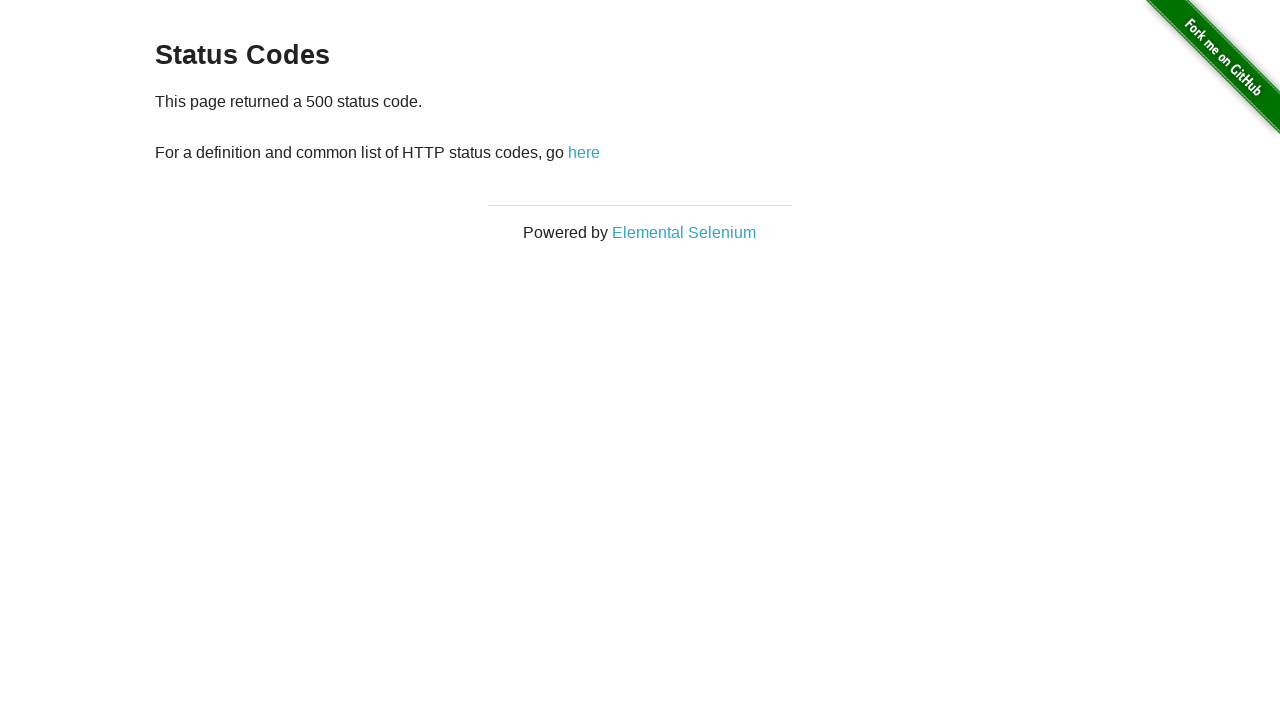

Received response from 500 endpoint
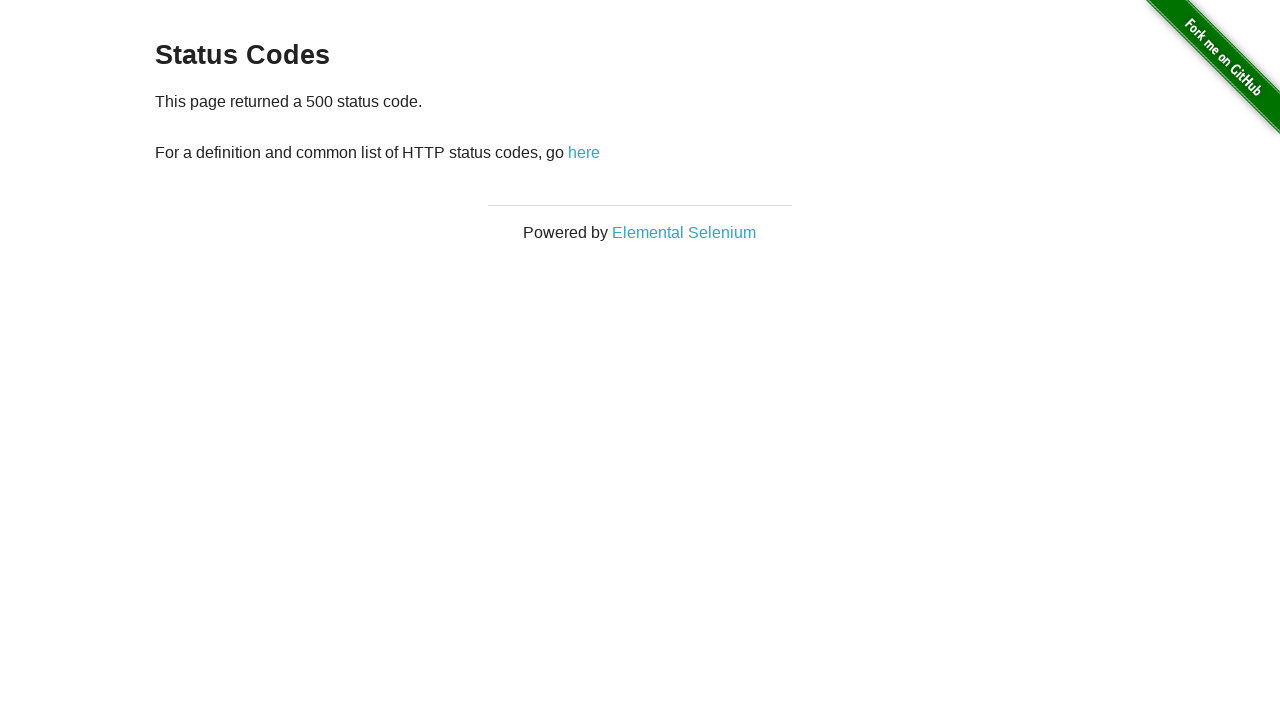

Verified HTTP 500 status code in response
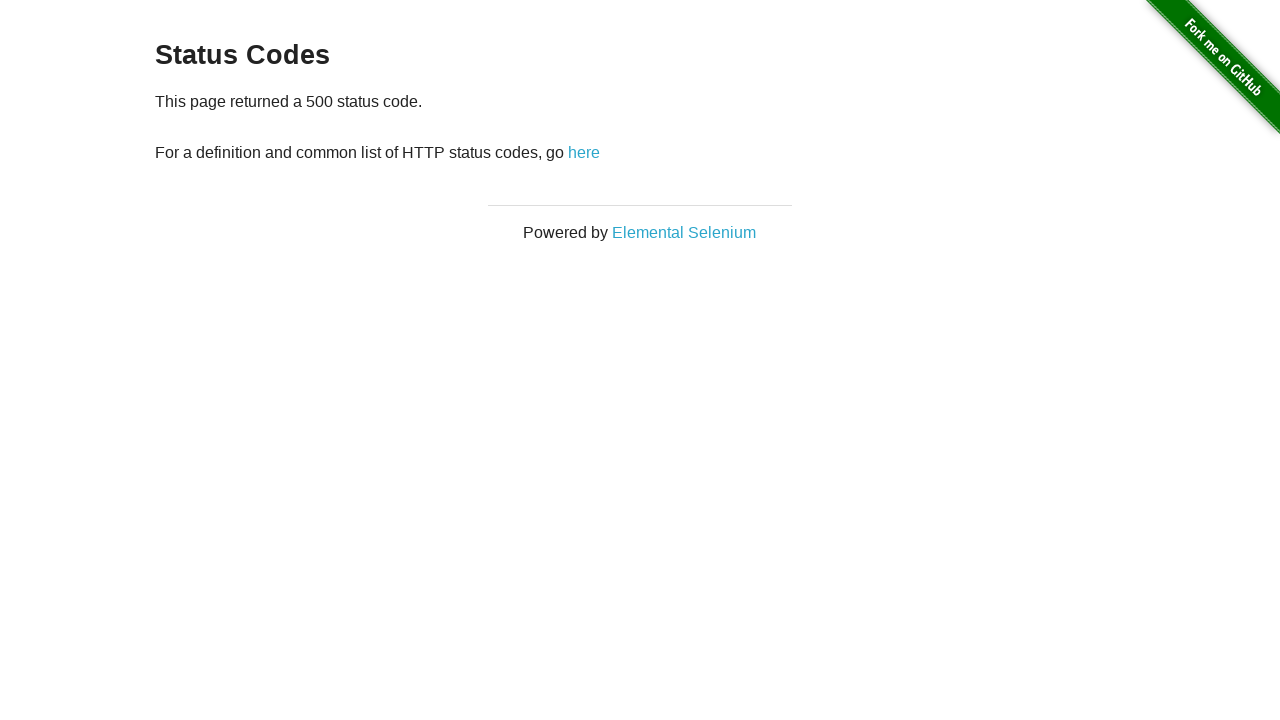

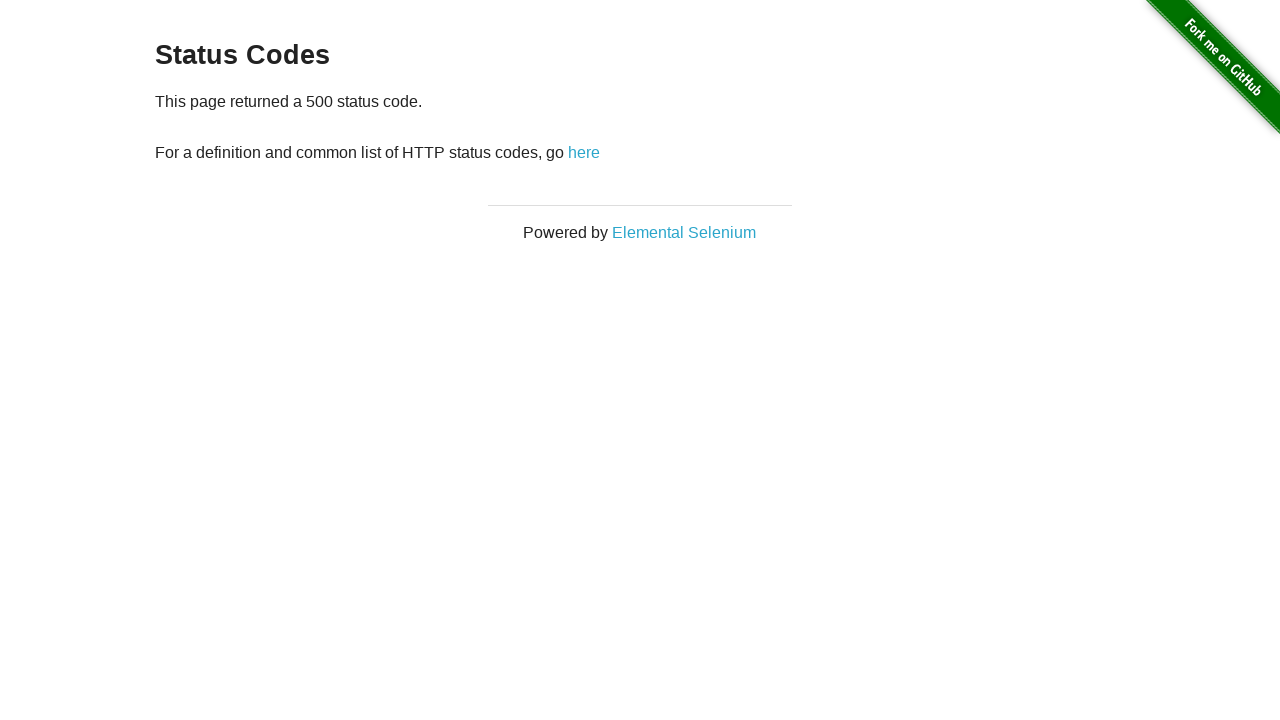